Verifies that the YouTube page title contains "YouTube"

Starting URL: https://www.youtube.com

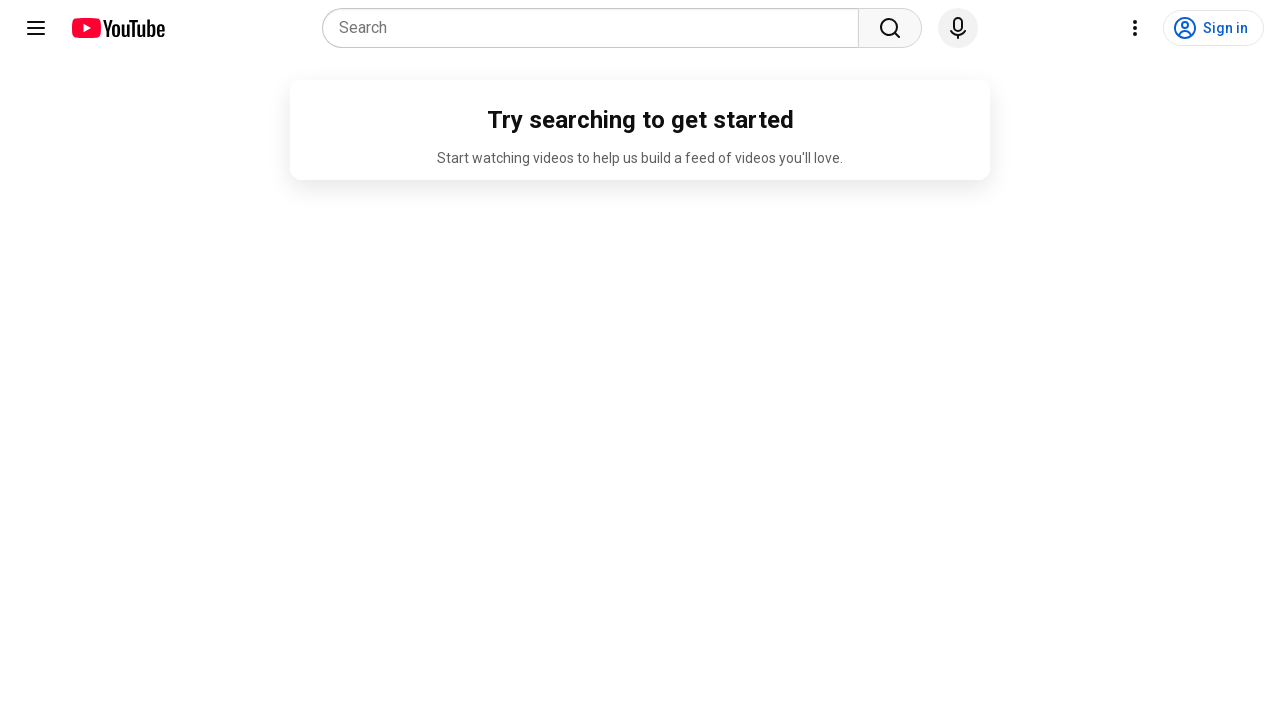

Navigated to https://www.youtube.com
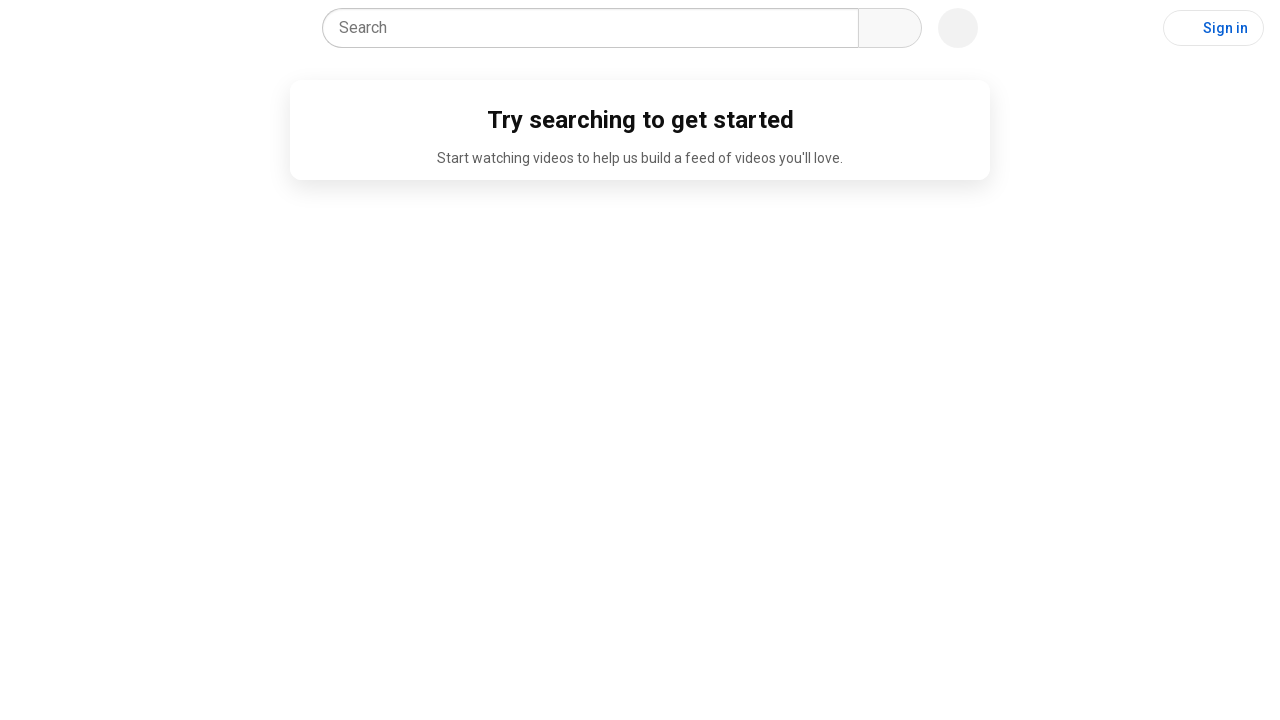

Verified that page title contains 'YouTube'
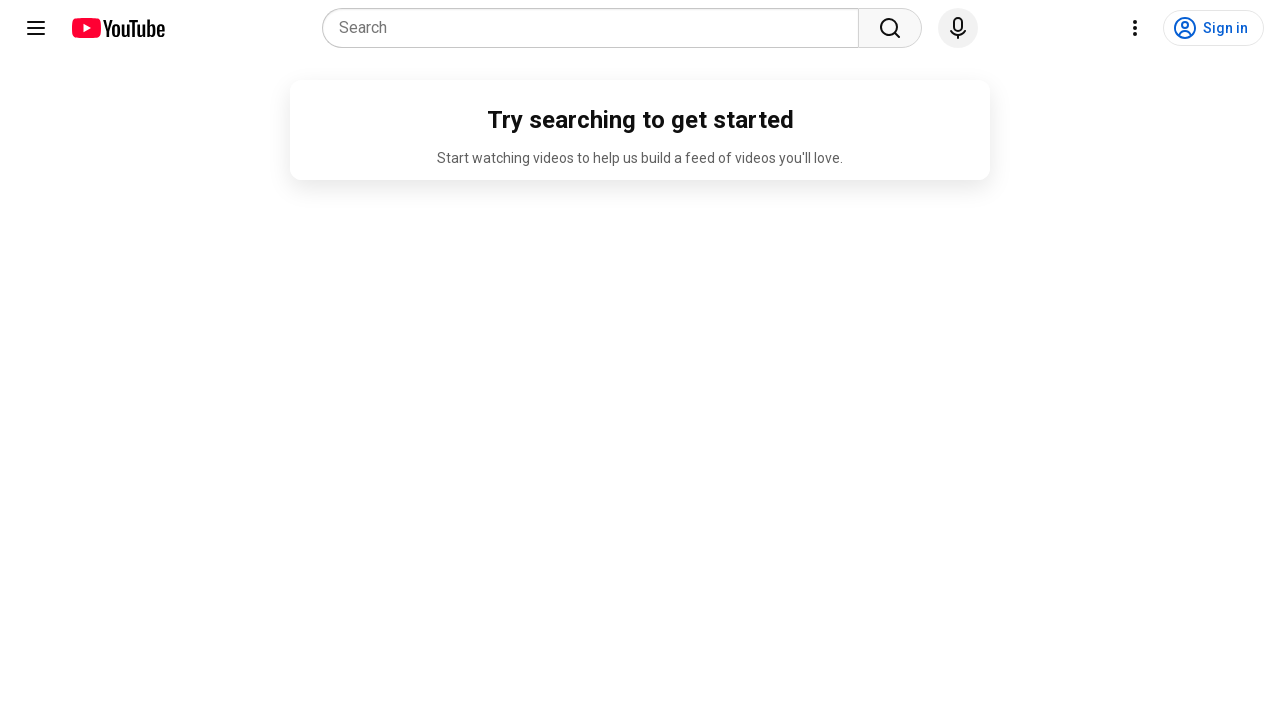

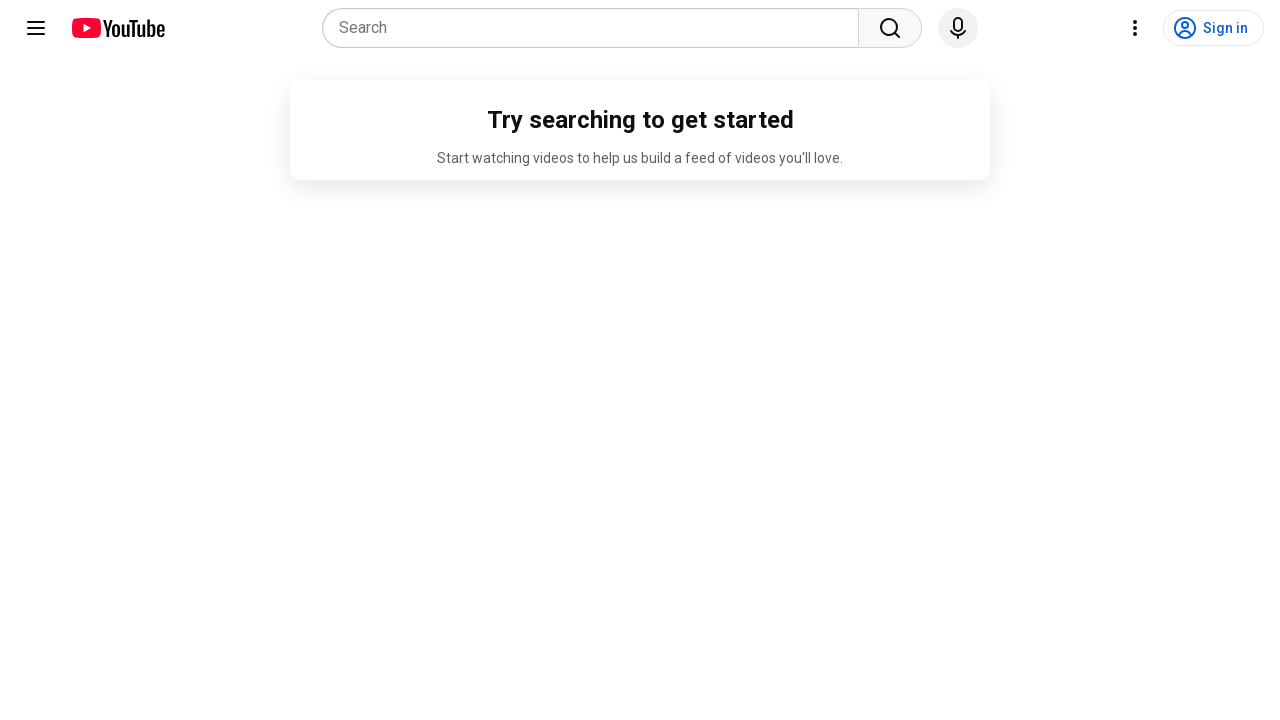